Navigates to AJIO e-commerce website to verify the page loads successfully

Starting URL: https://www.ajio.com/

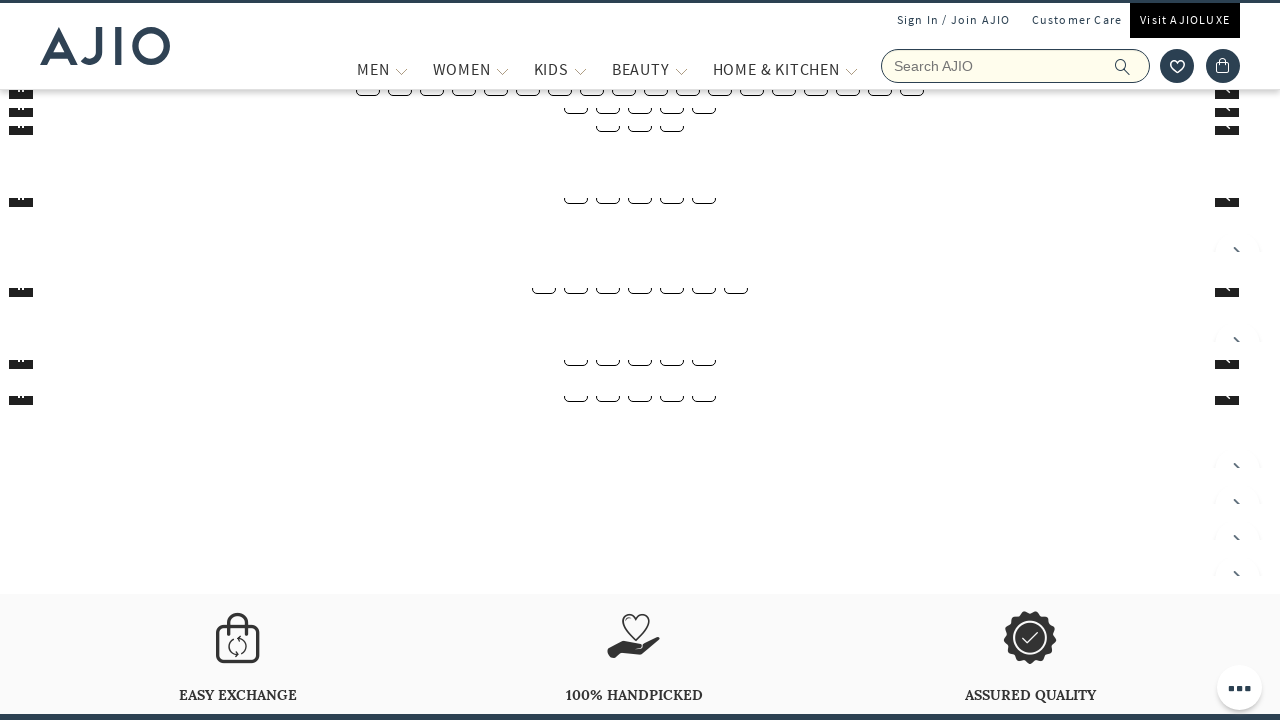

Waited for AJIO website DOM to load completely
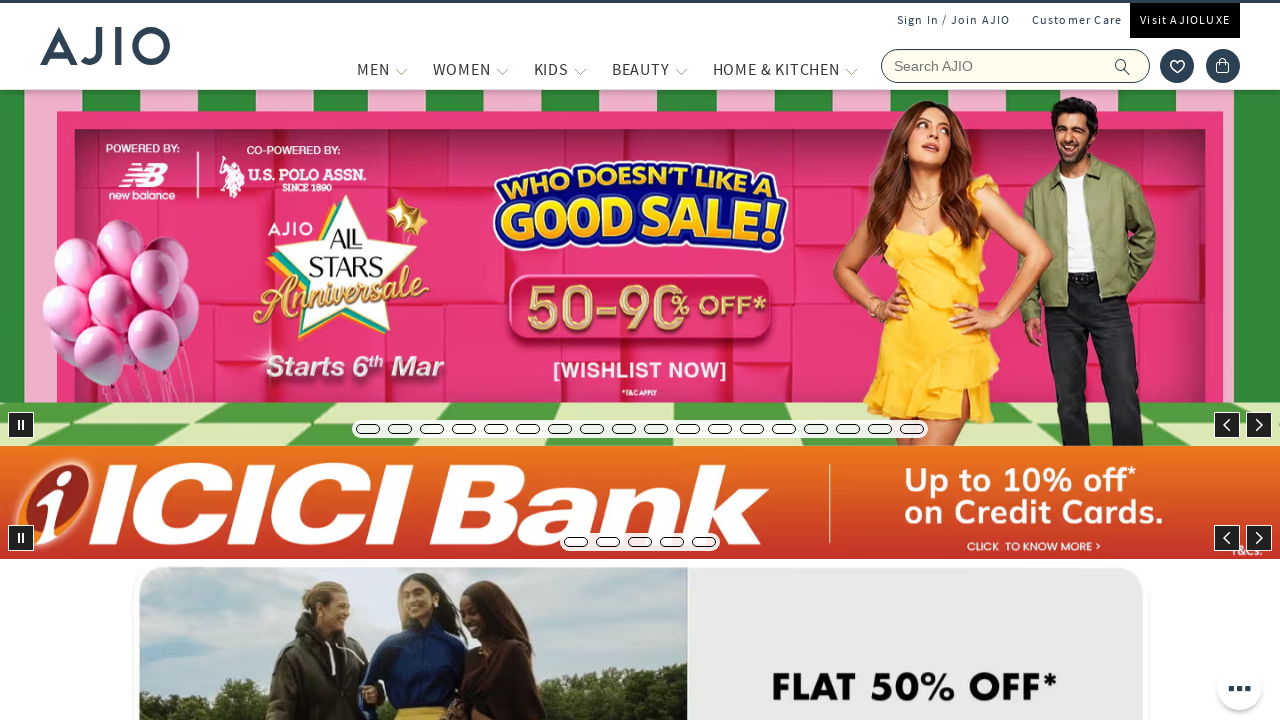

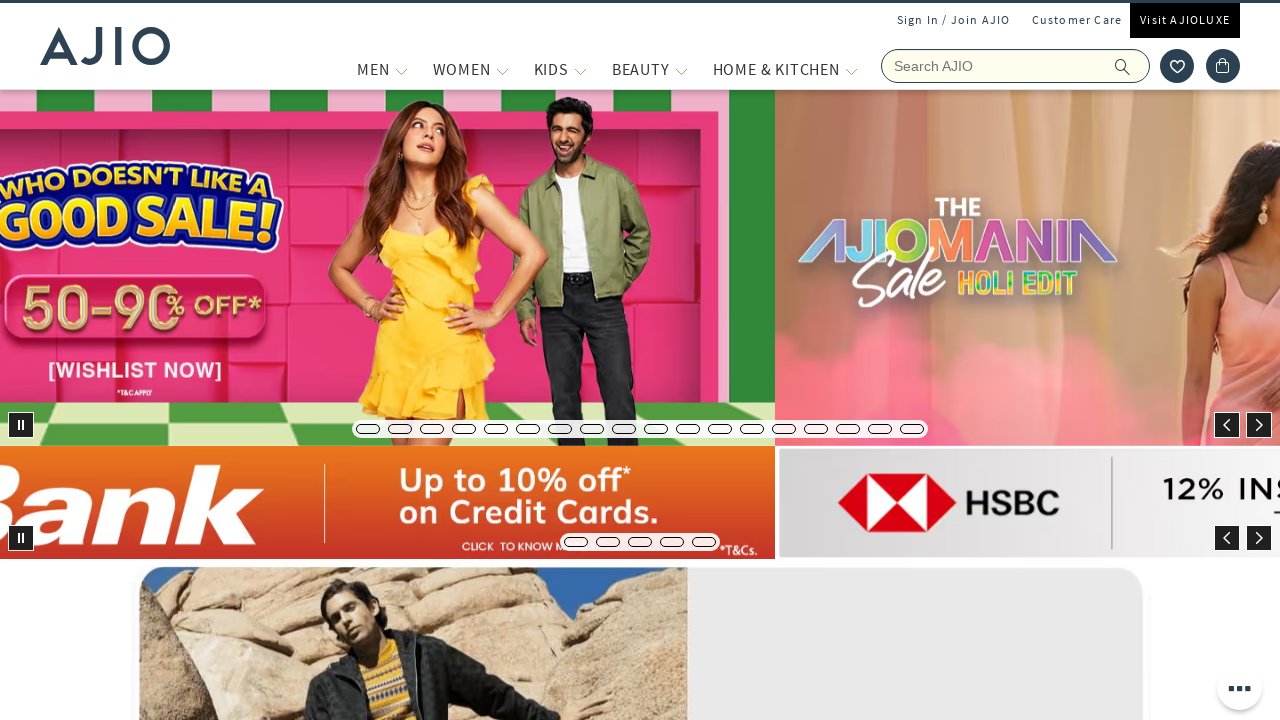